Tests multi-window functionality by opening a new browser window, navigating to a second site to retrieve a course name, then switching back to the original window and entering that course name into a form field

Starting URL: https://rahulshettyacademy.com/angularpractice/

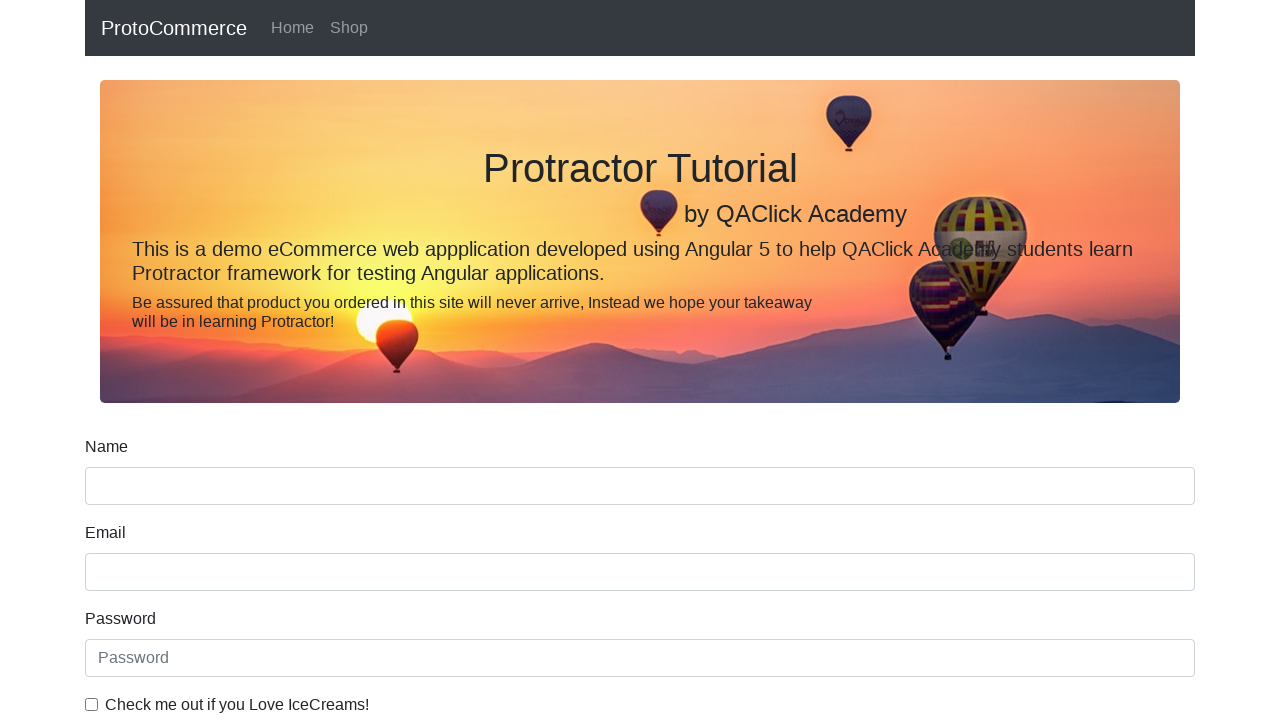

Opened a new browser window/tab
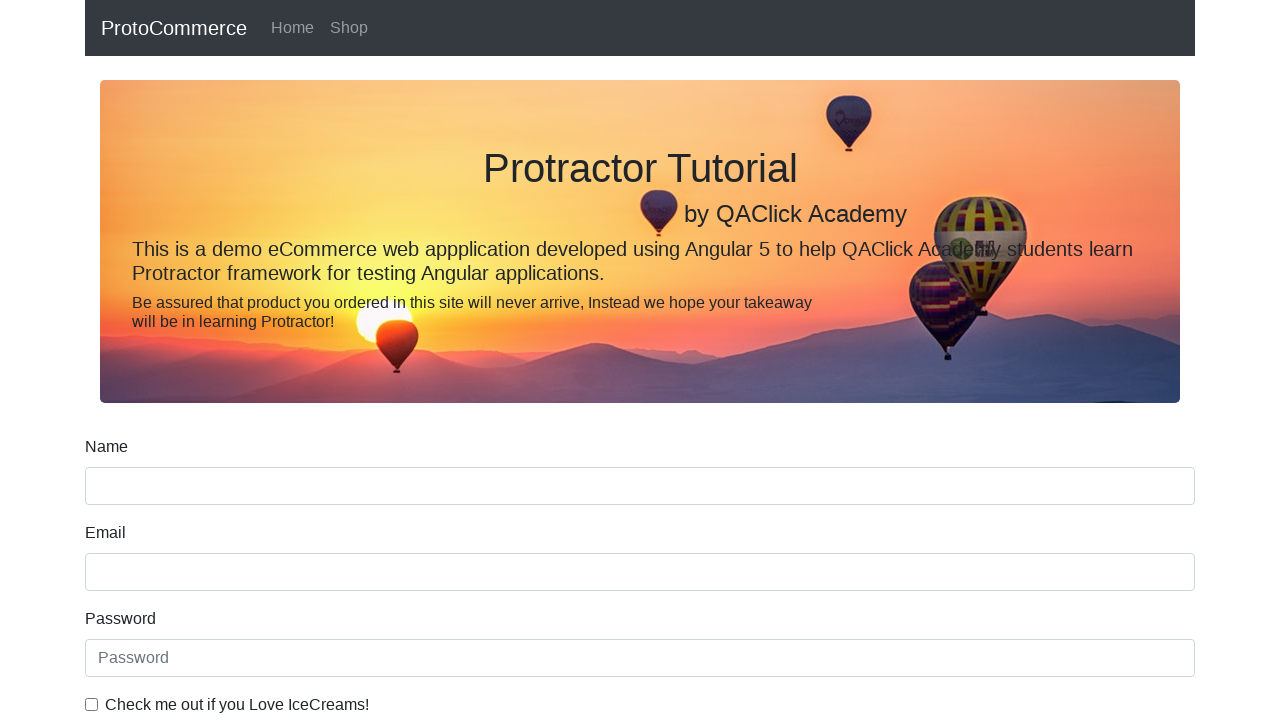

Navigated new window to https://rahulshettyacademy.com/
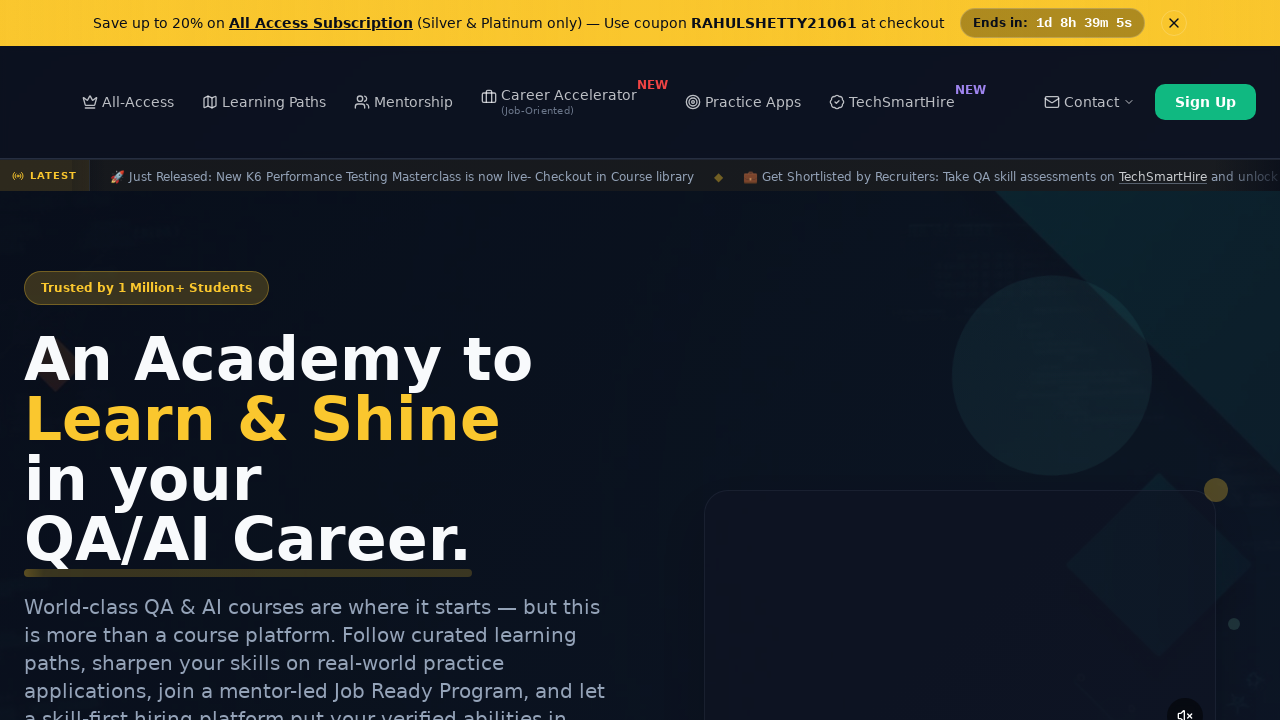

Located all course links in the new window
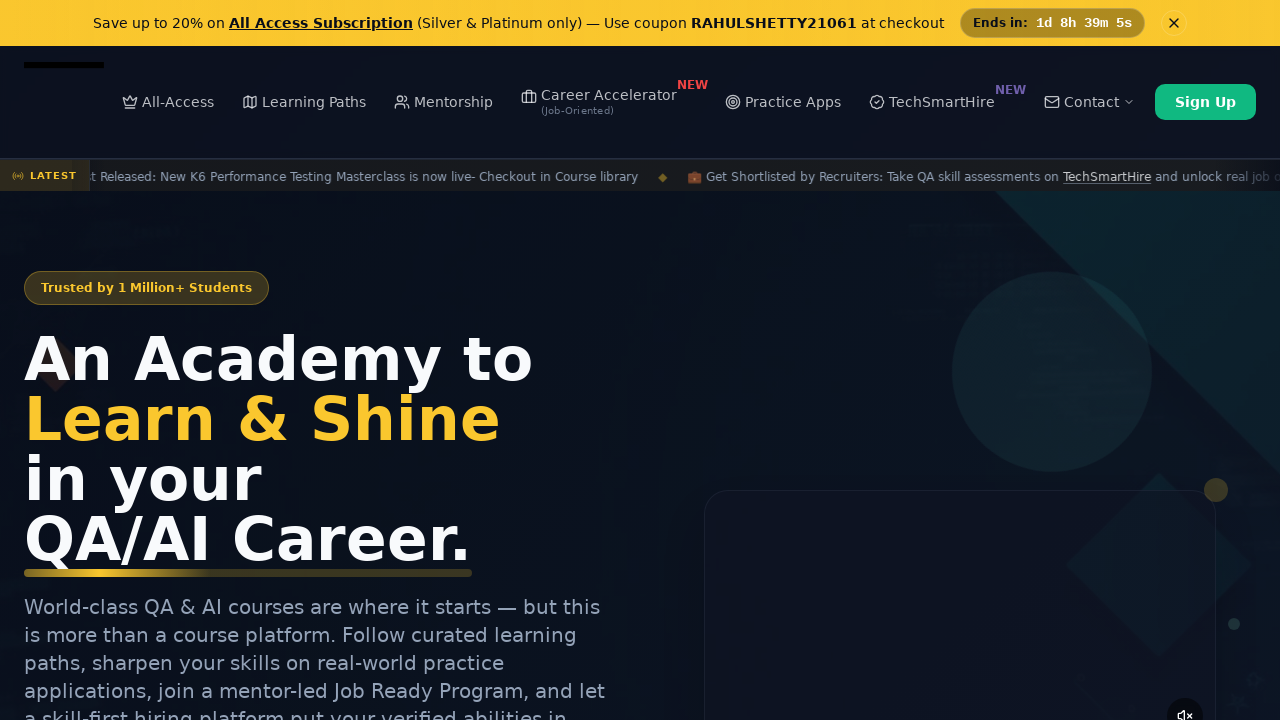

Retrieved course name from second link: 'Playwright Testing'
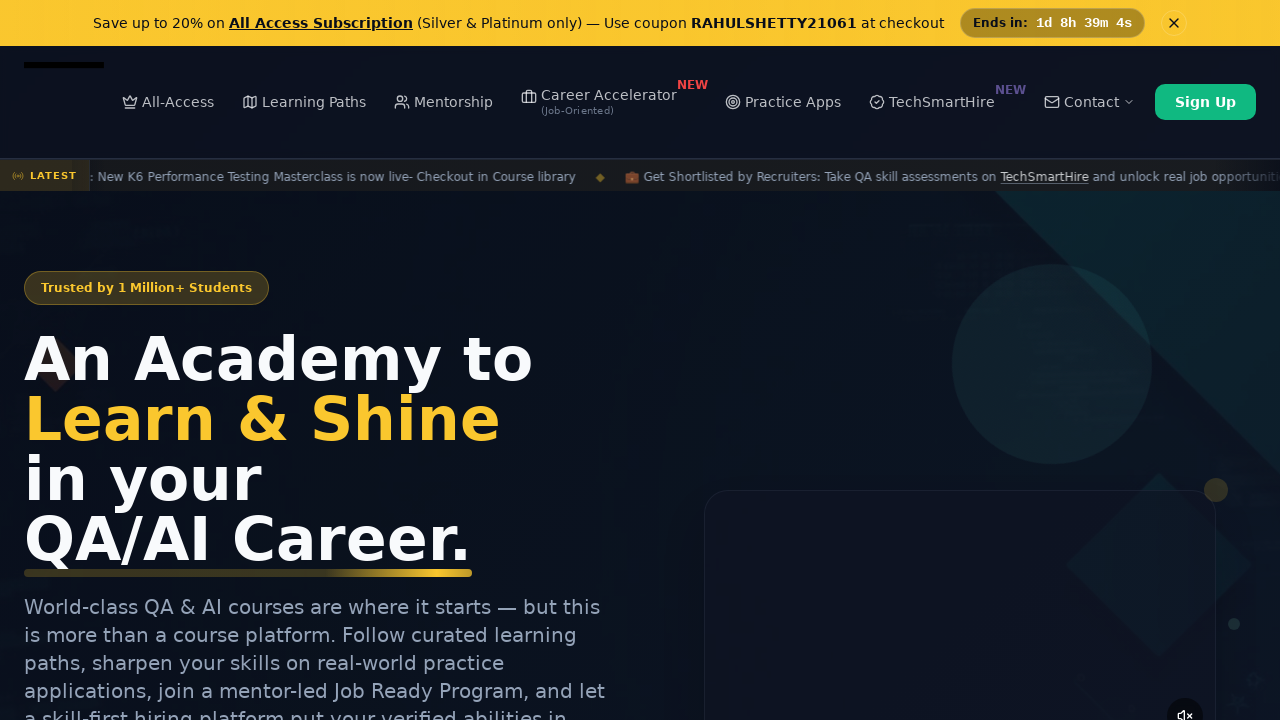

Switched to original window and filled name field with 'Playwright Testing' on [name='name']
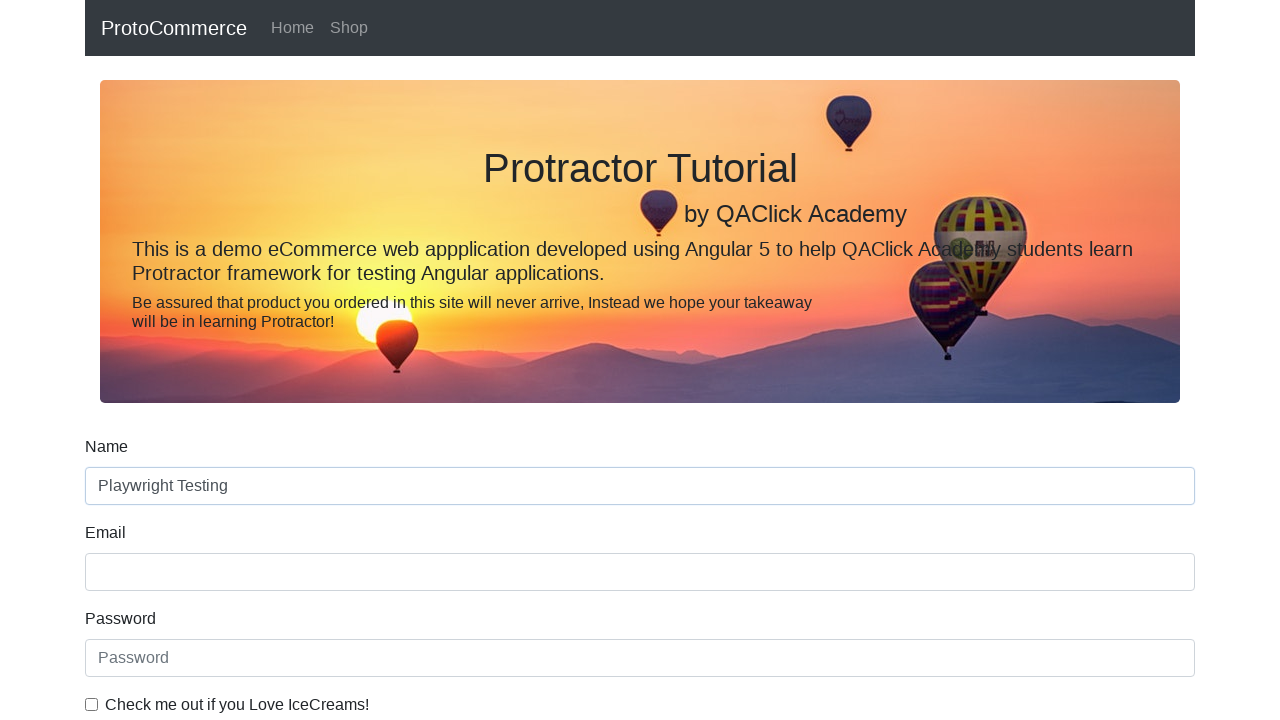

Waited 500ms for form field to process input
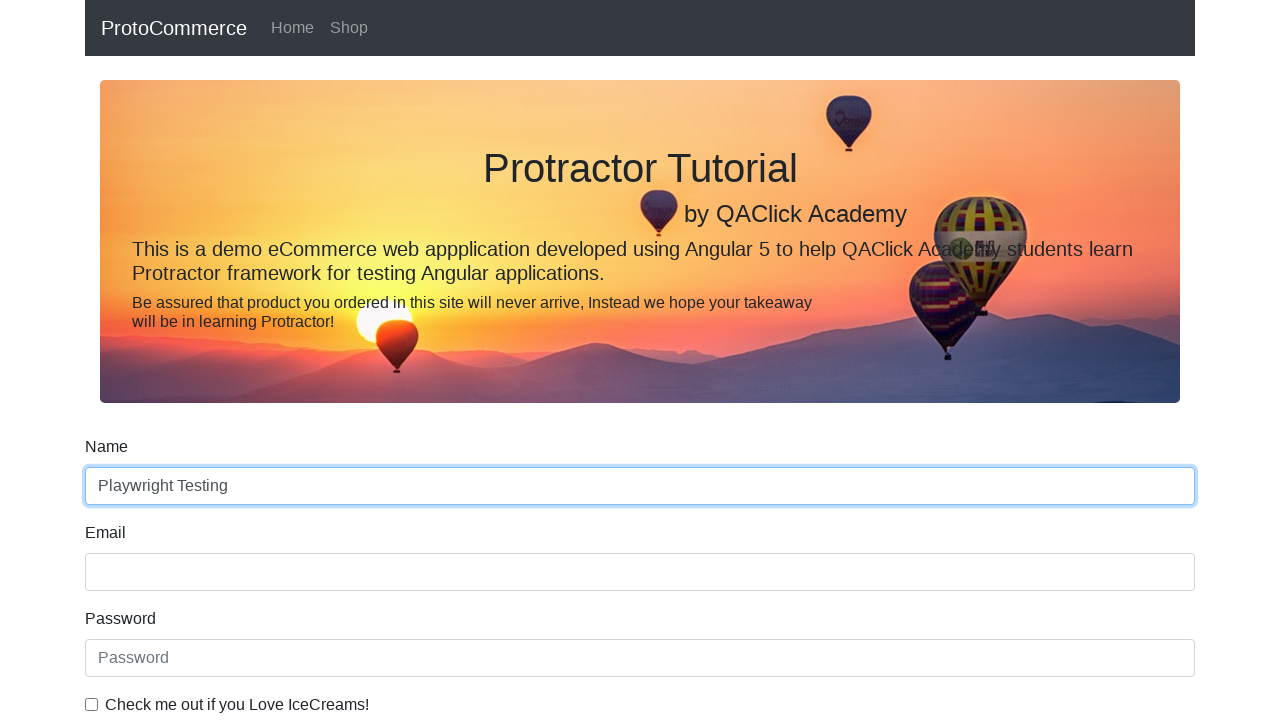

Closed the new browser window/tab
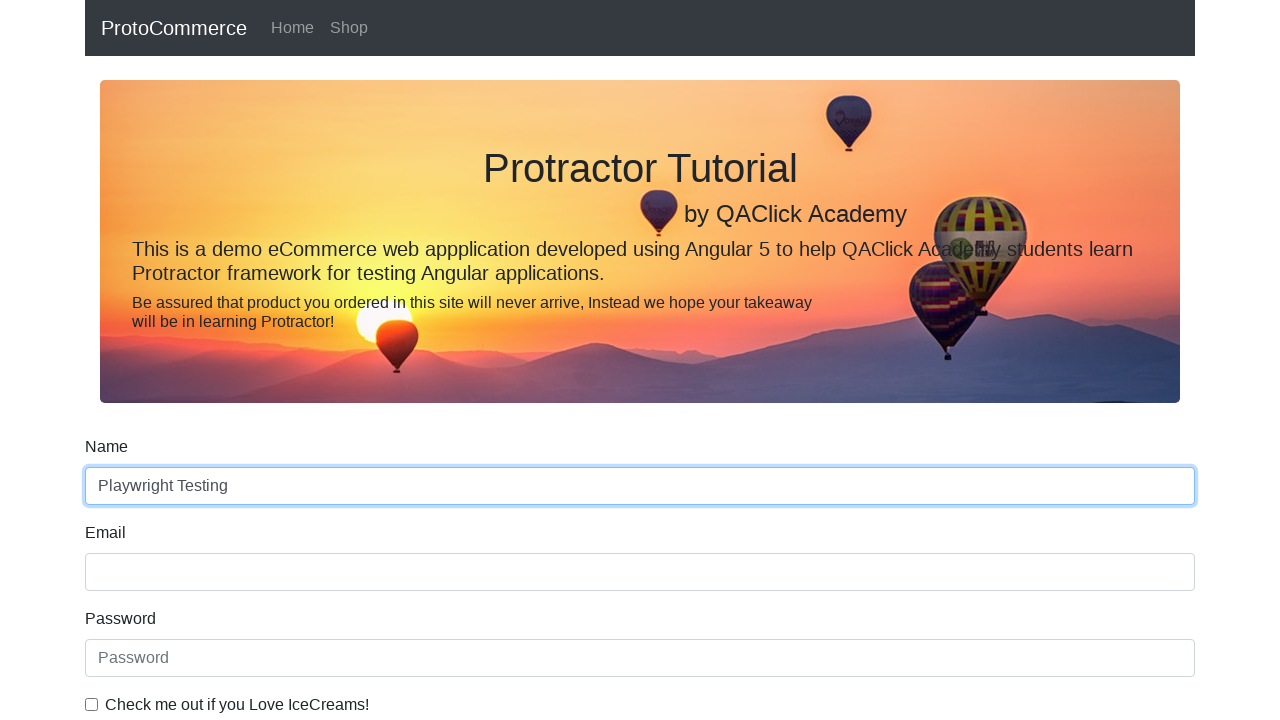

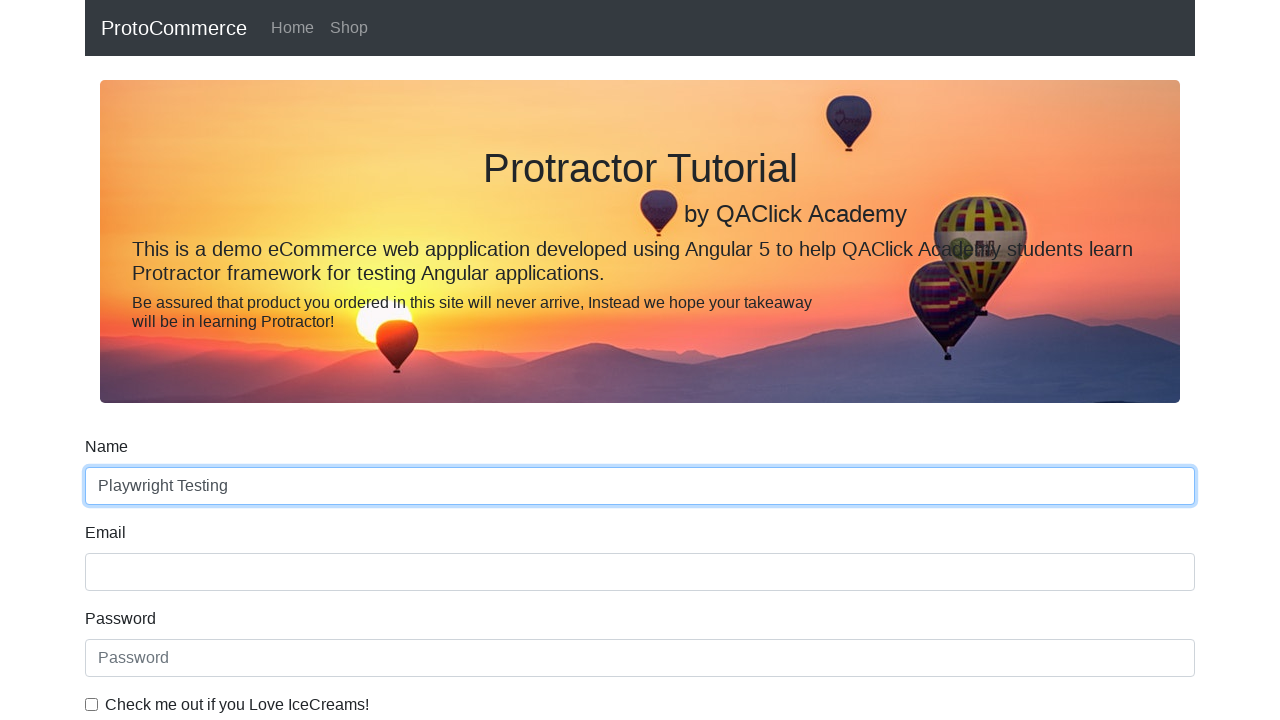